Navigates to omayo blogspot page and scrolls to a popup window link element to bring it into view

Starting URL: http://omayo.blogspot.com/

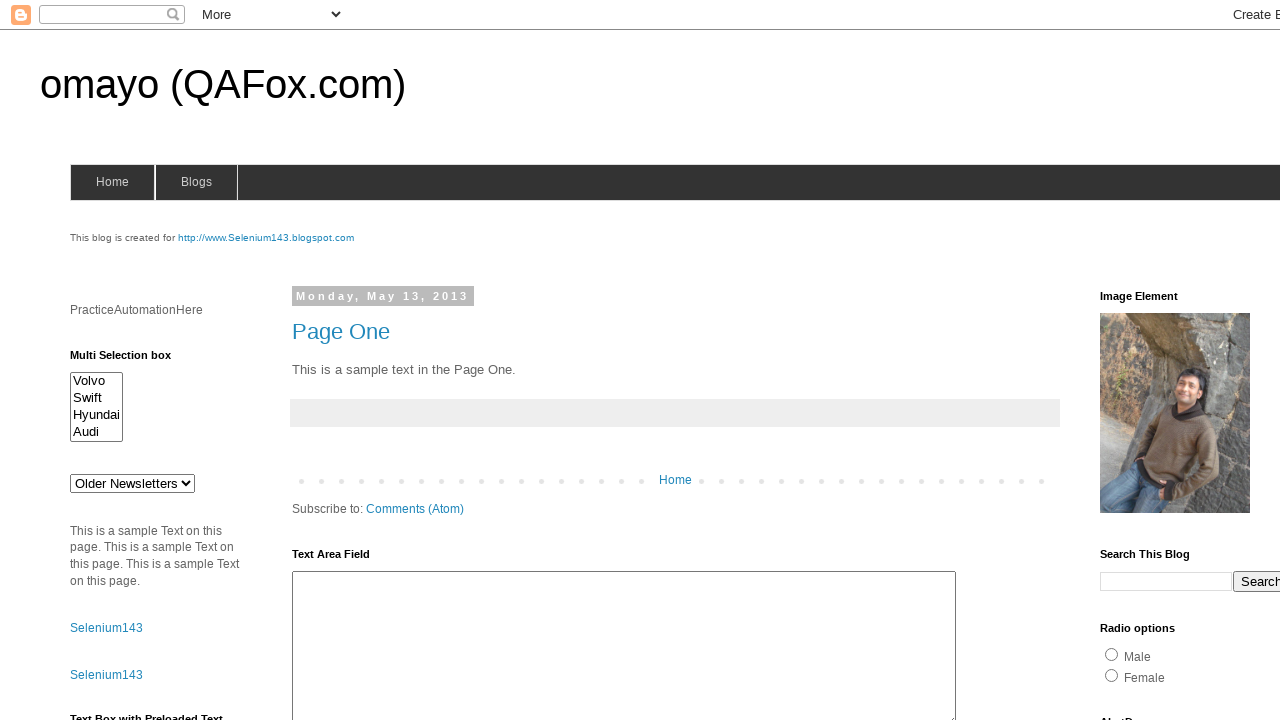

Located popup window link element
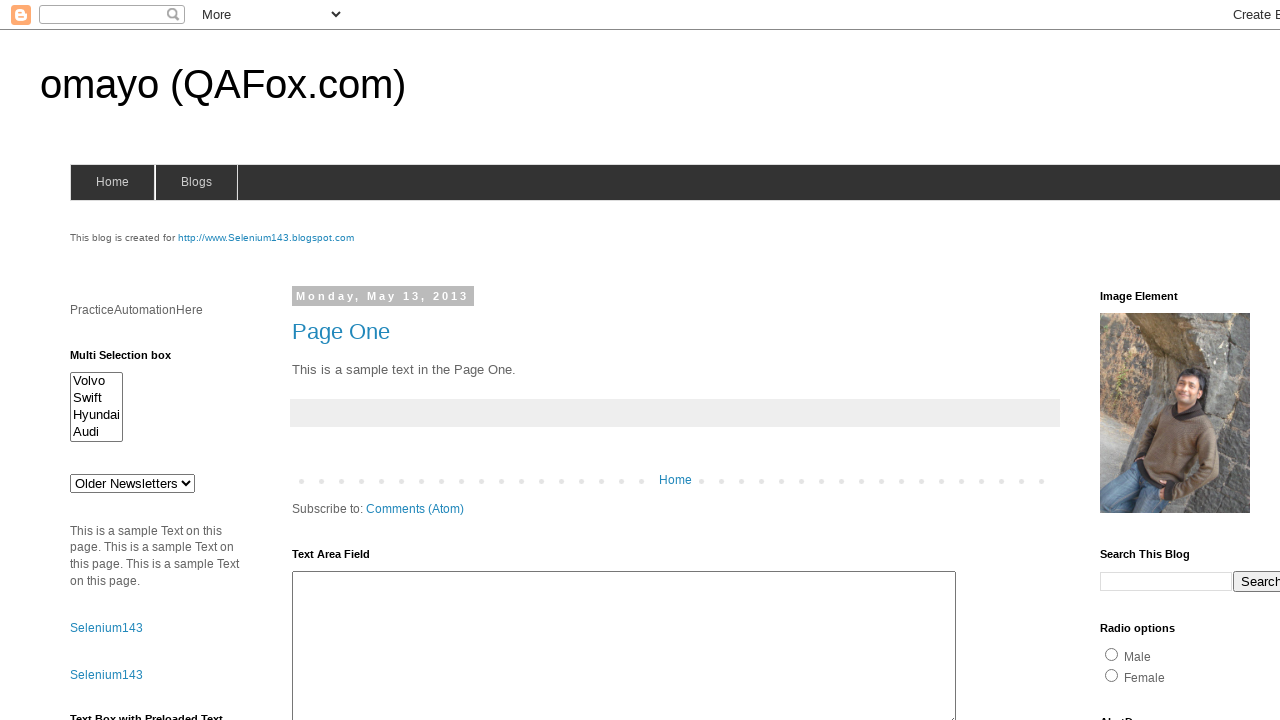

Scrolled popup window link into view
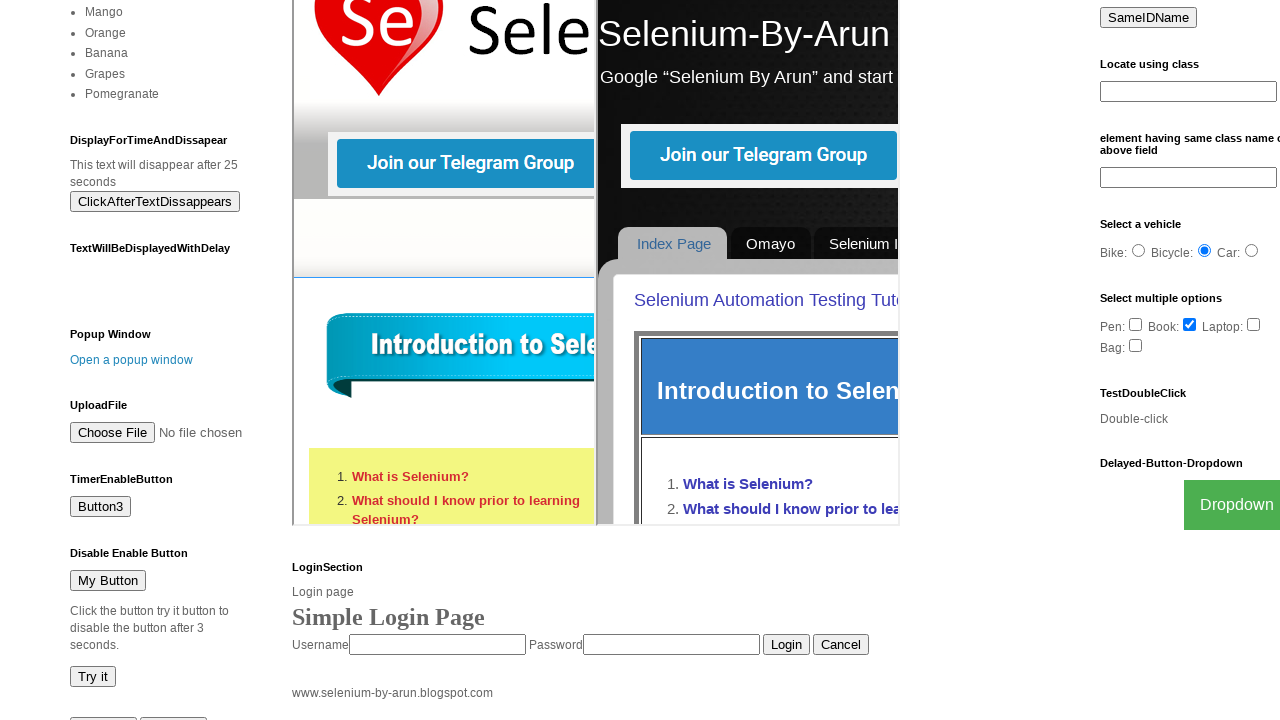

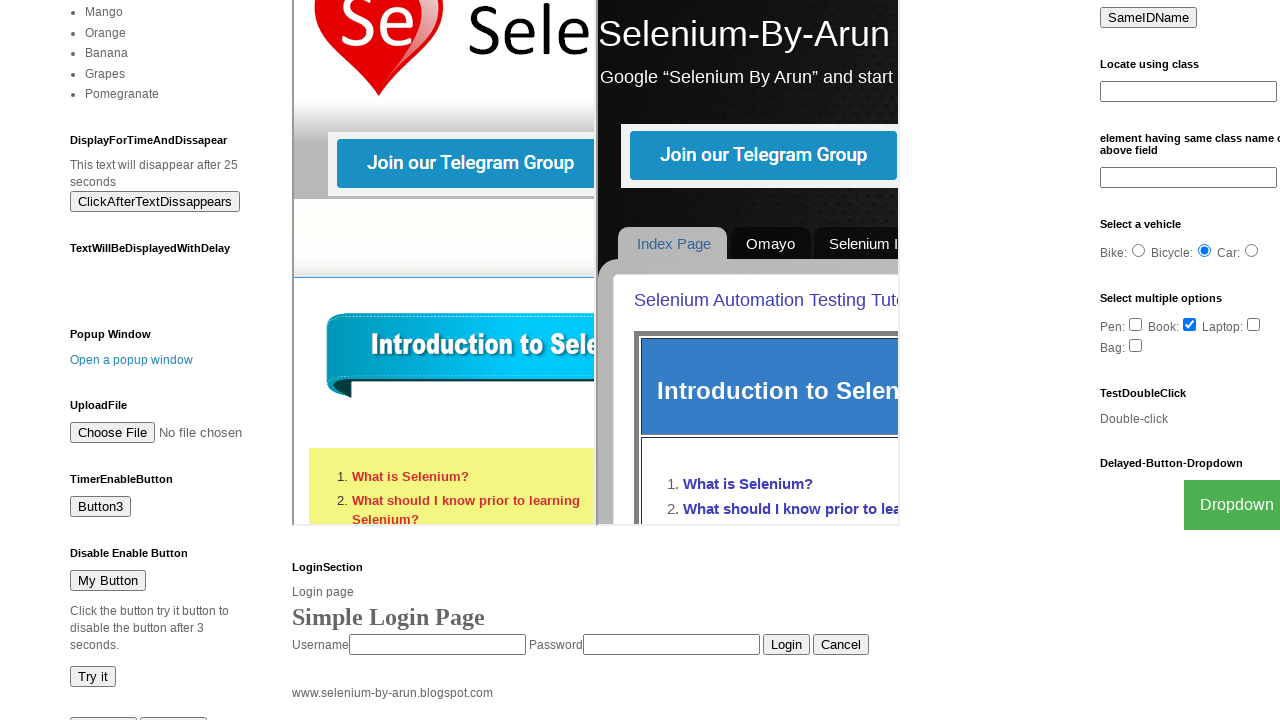